Navigates to tepeople.com homepage and clicks on the "Contact Us" link to verify navigation functionality

Starting URL: http://tepeople.com/

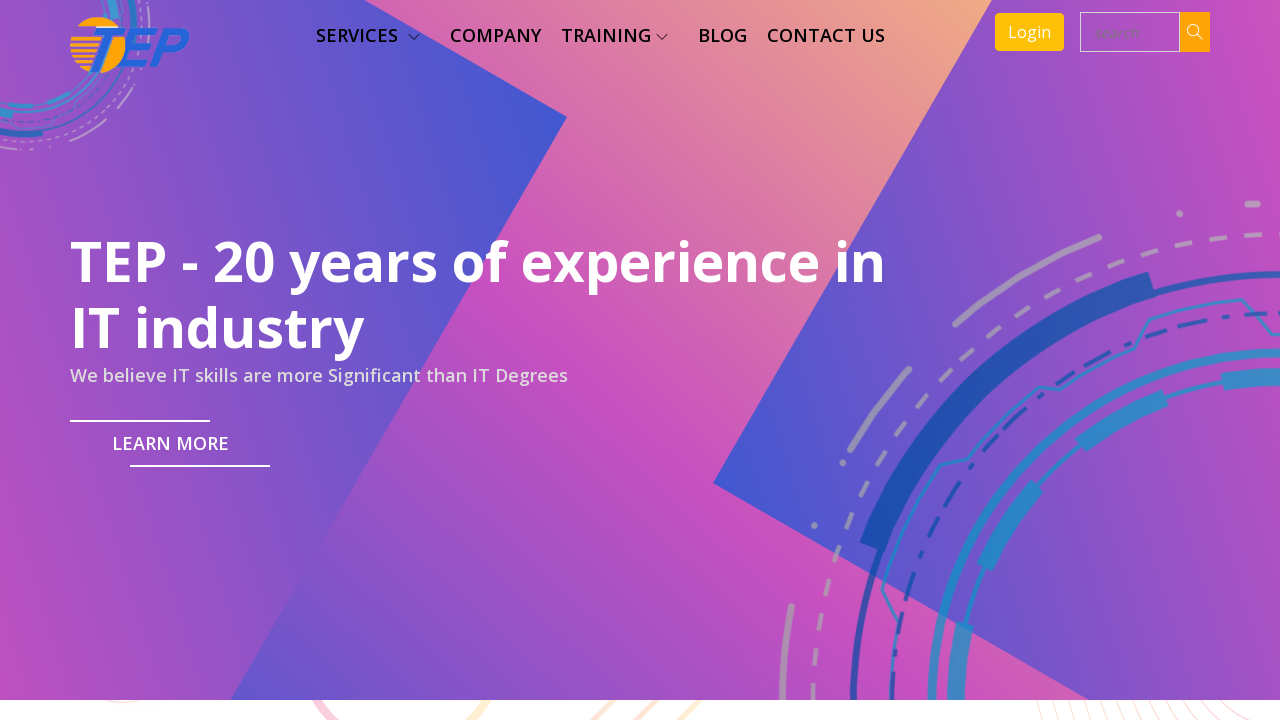

Navigated to tepeople.com homepage
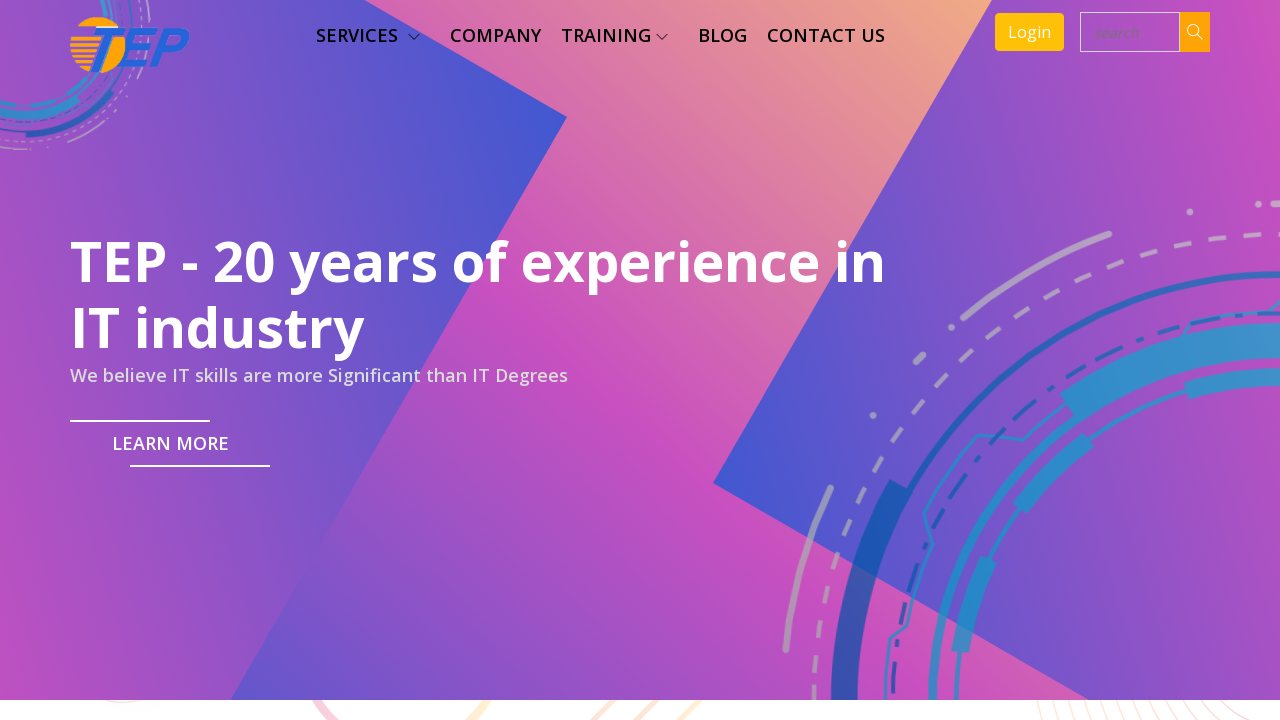

Clicked on the 'Contact Us' link at (826, 36) on text=Contact Us
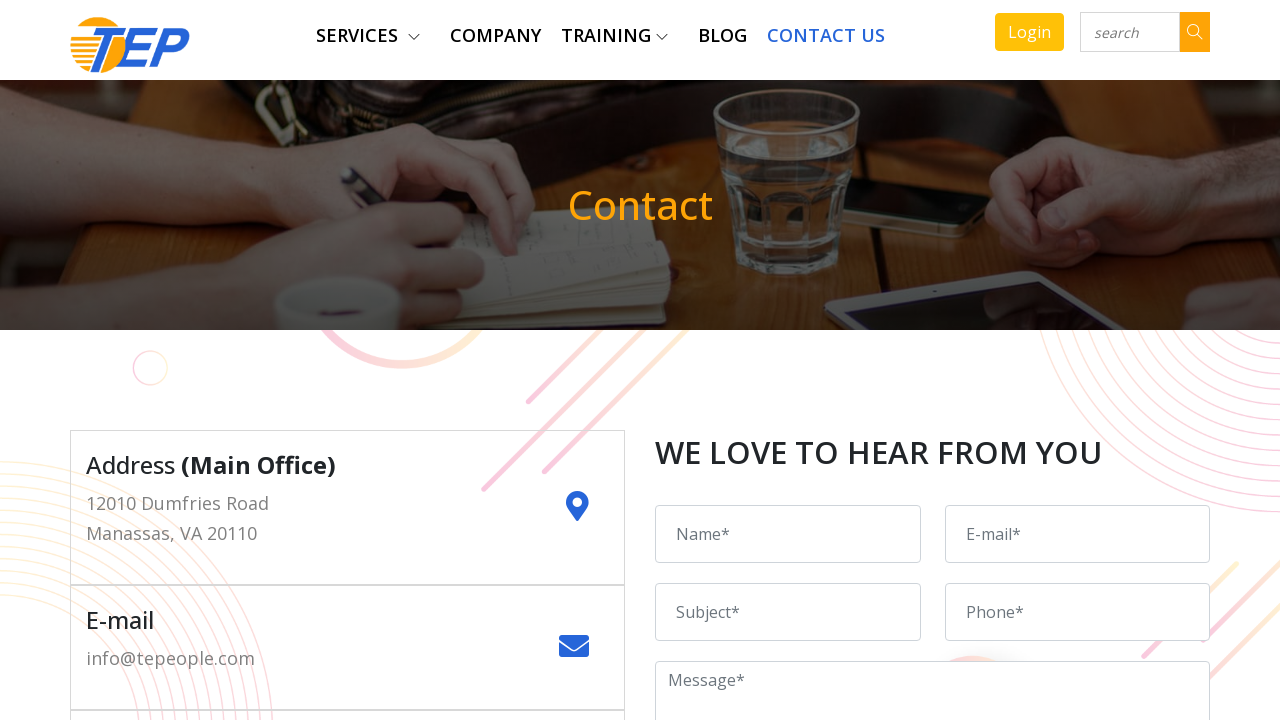

Page load completed after clicking Contact Us
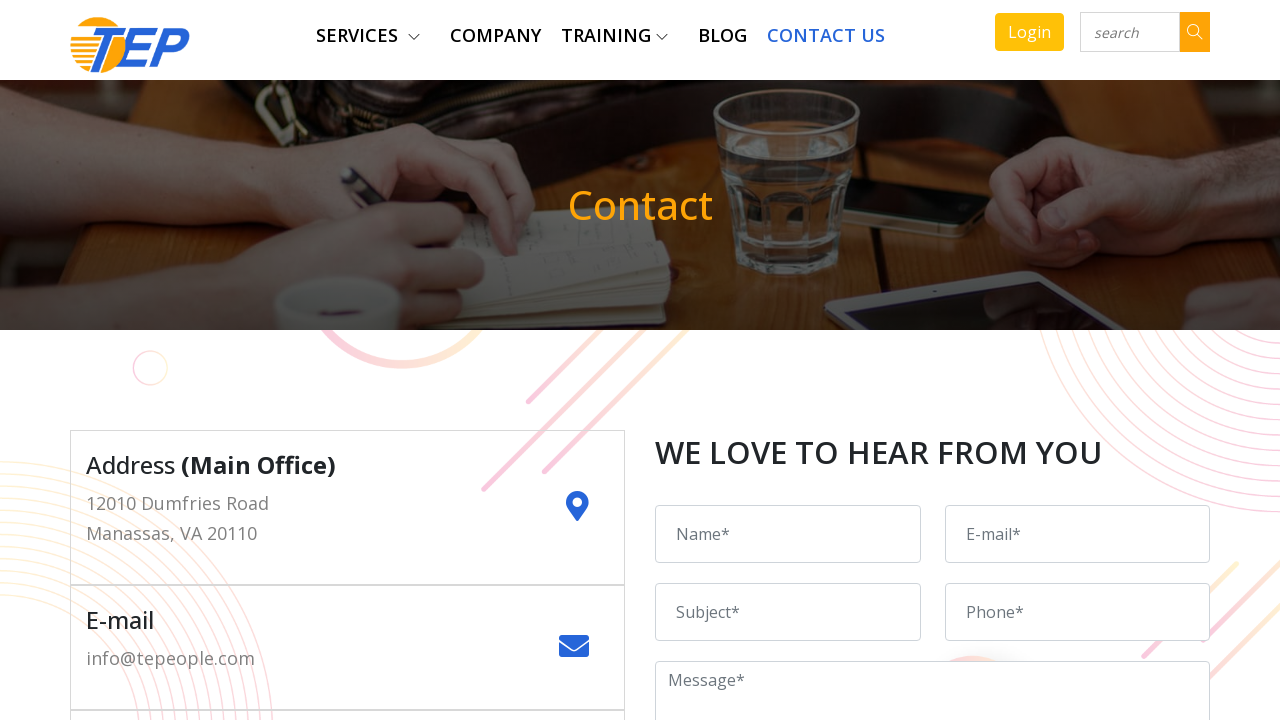

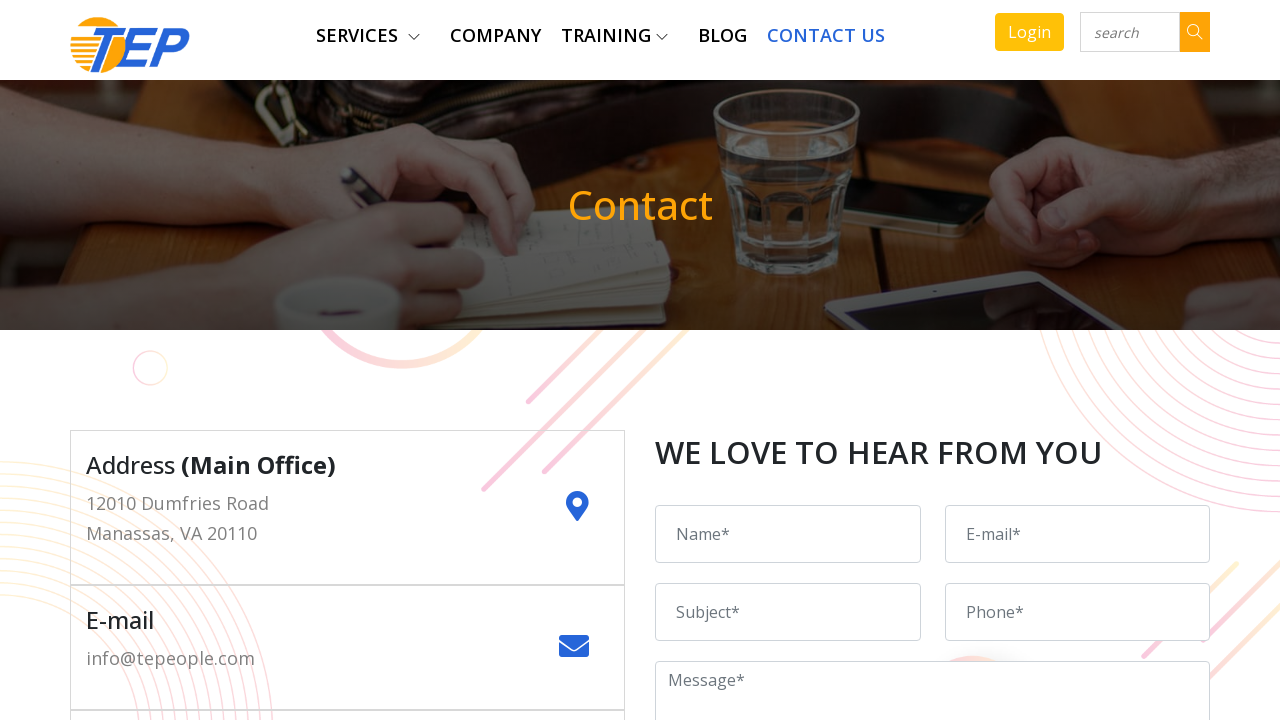